Tests filtering products by monitor category and verifies the correct number of monitor products are displayed

Starting URL: https://www.demoblaze.com/index.html

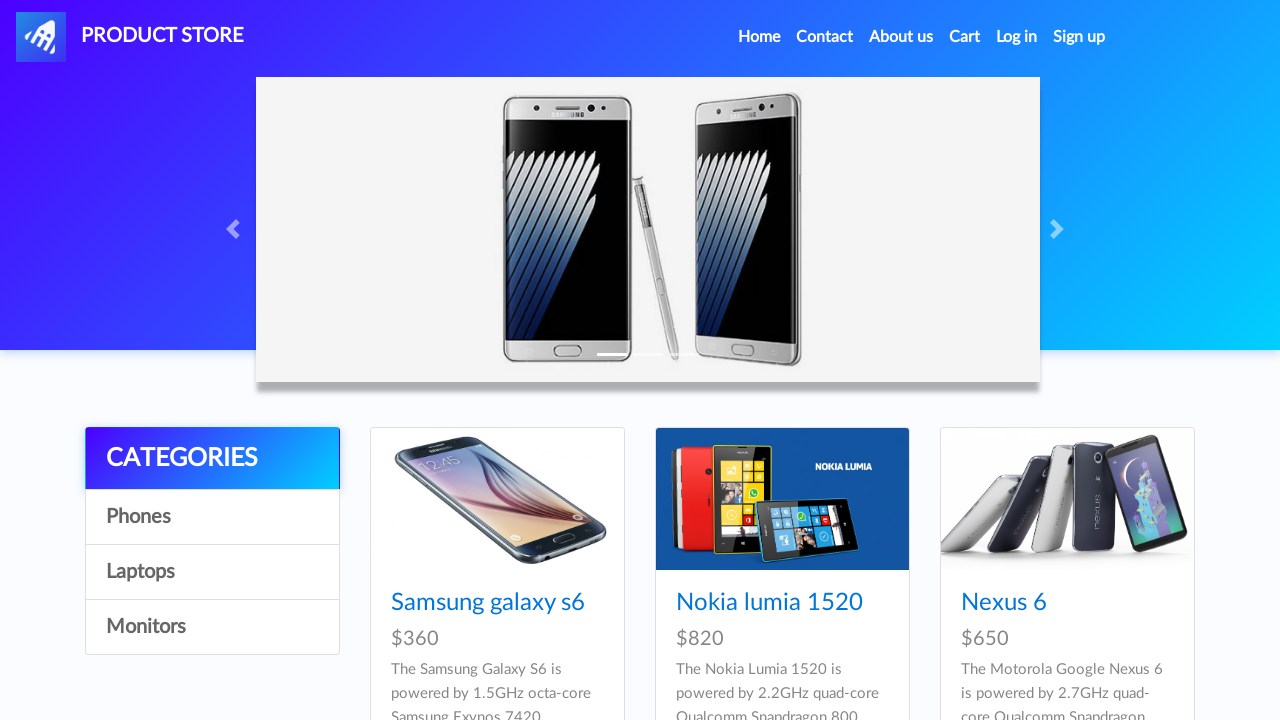

Clicked on Monitors category link to filter products at (212, 627) on [onclick="byCat('monitor')"]
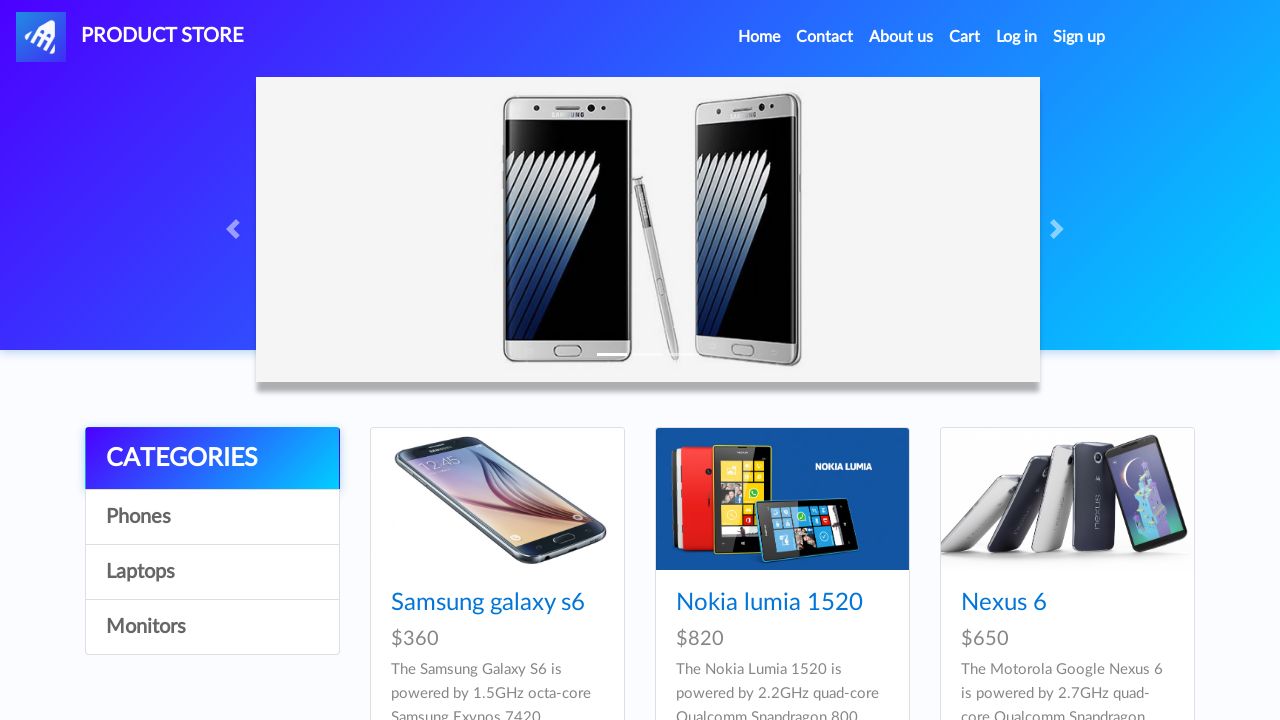

Monitor products loaded and displayed
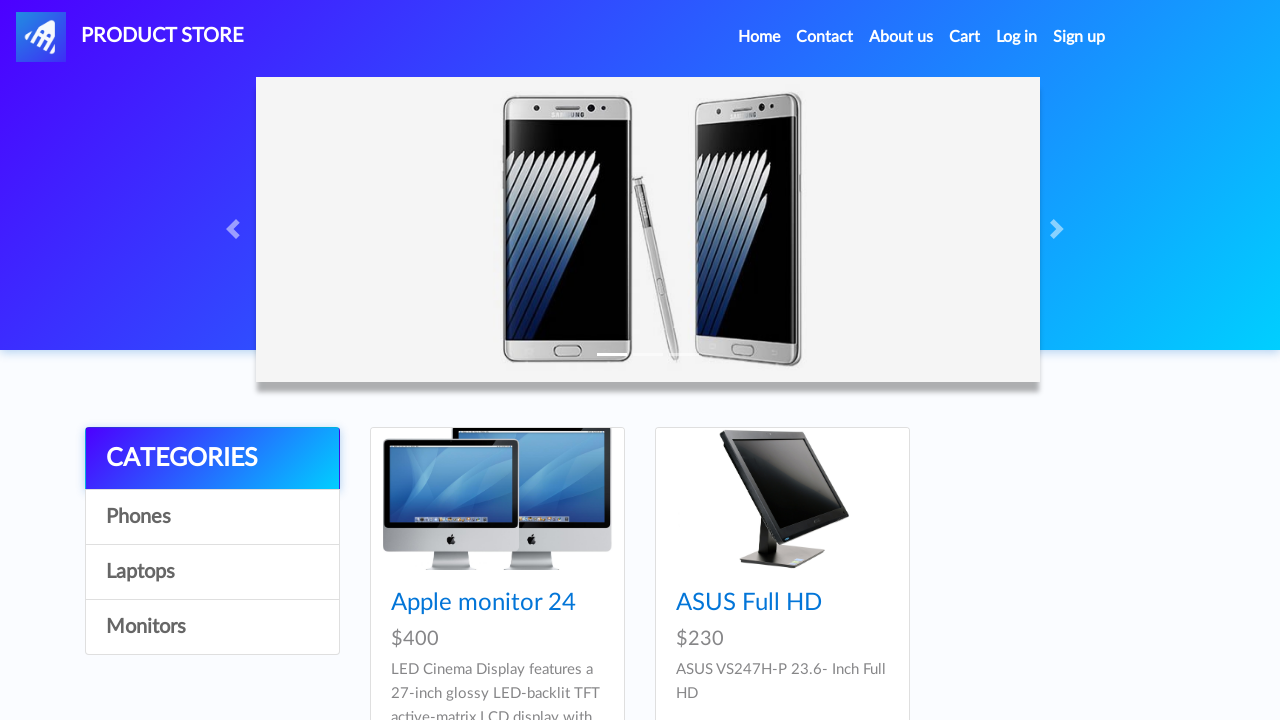

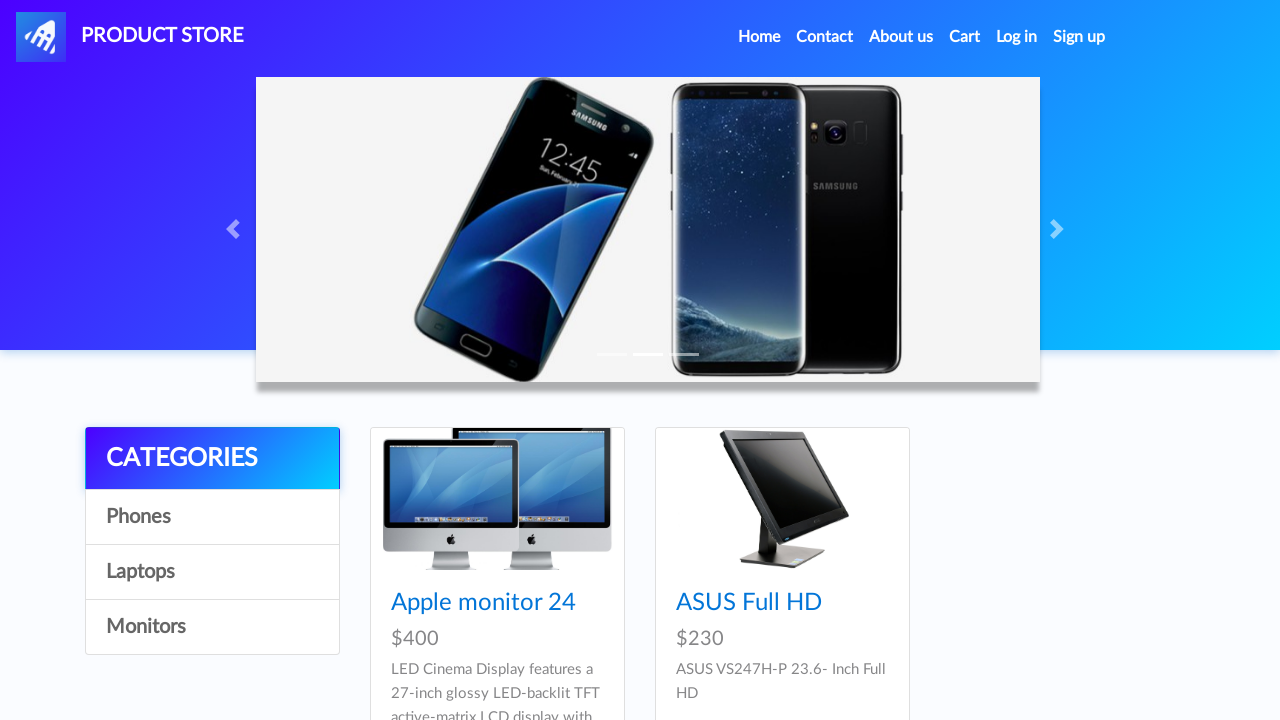